Tests alert dismissal by clicking a button that triggers an alert, dismissing it, and verifying the page text confirms the user stayed

Starting URL: https://acctabootcamp.github.io/site/examples/alerts_popups

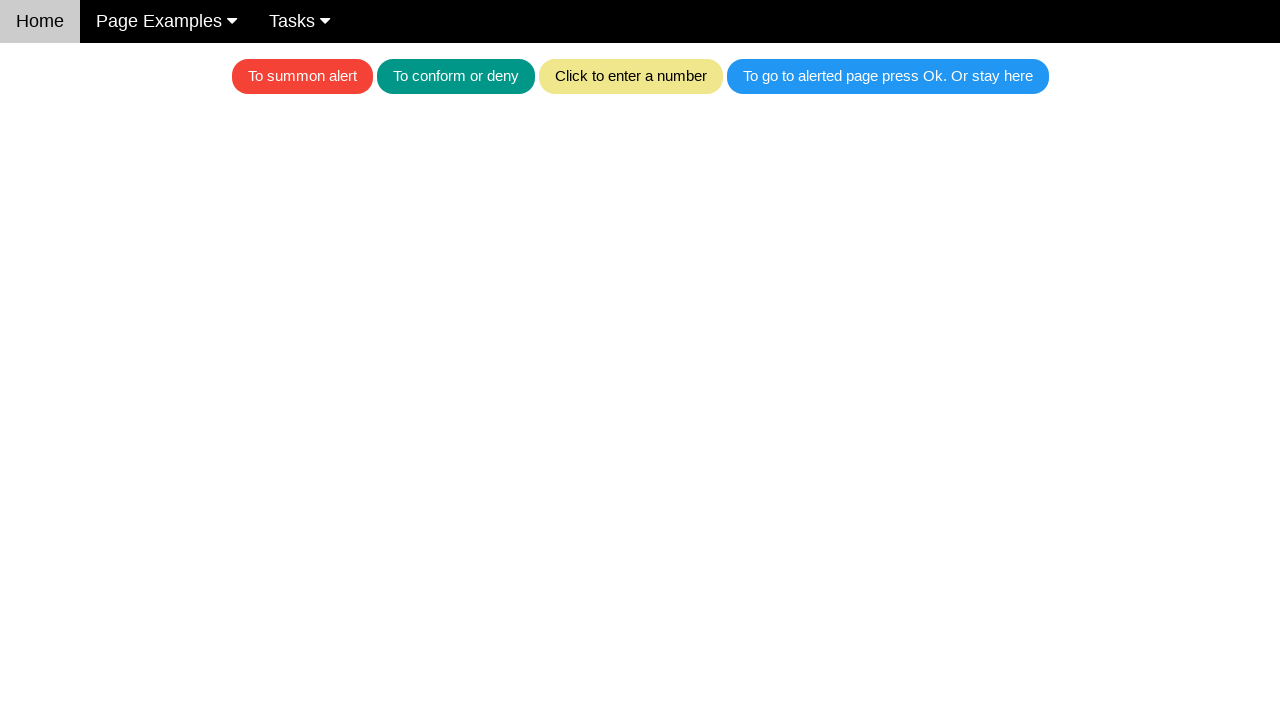

Set up dialog handler to automatically dismiss alerts
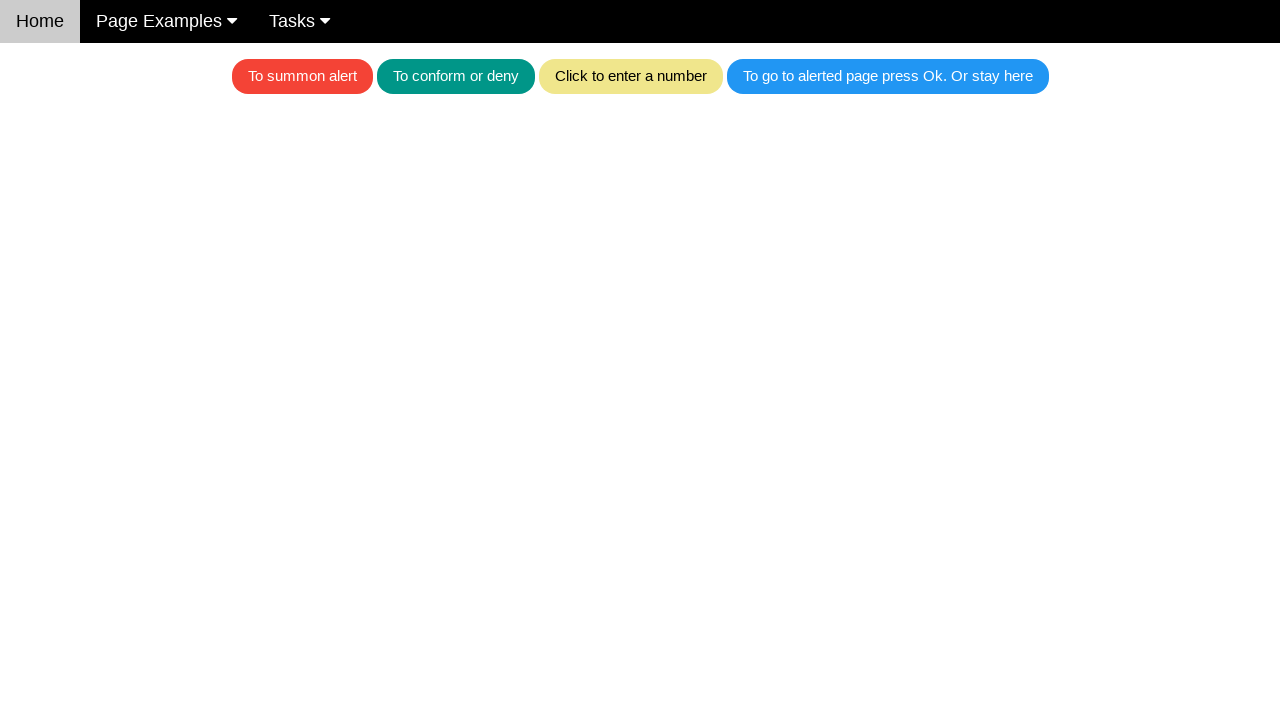

Clicked the blue button to trigger the alert at (888, 76) on .w3-blue
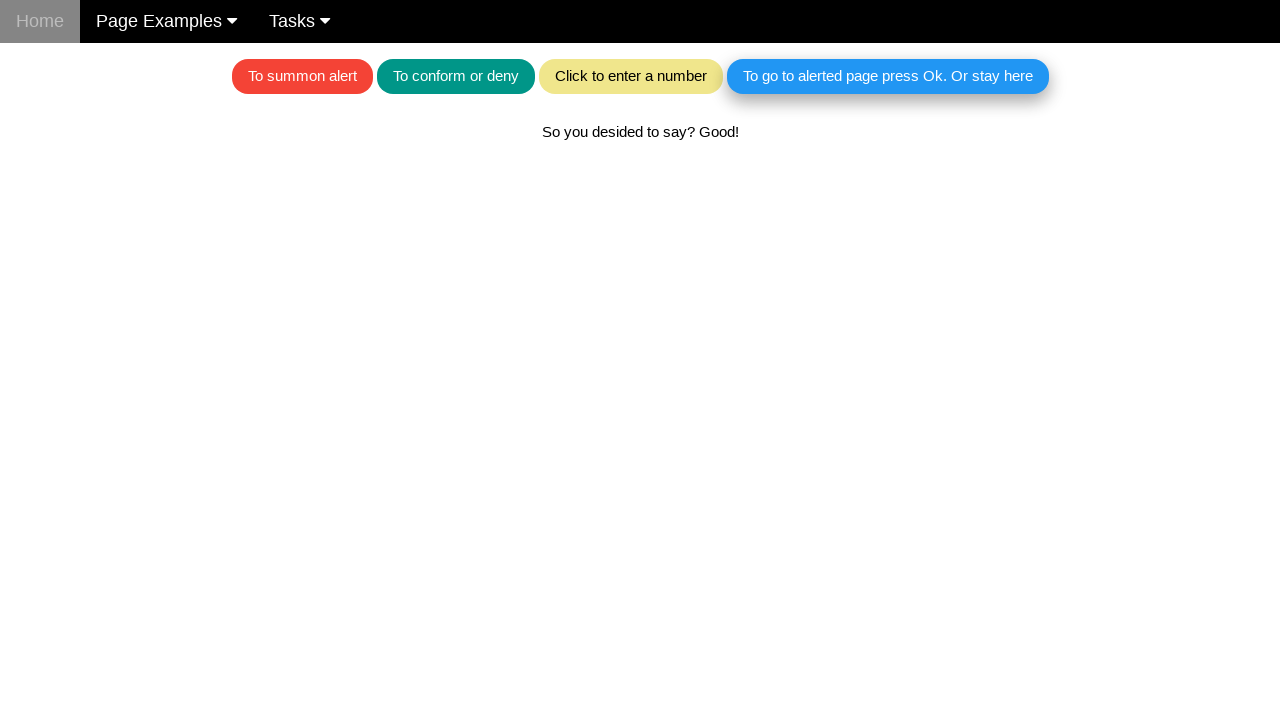

Alert was dismissed and text element loaded
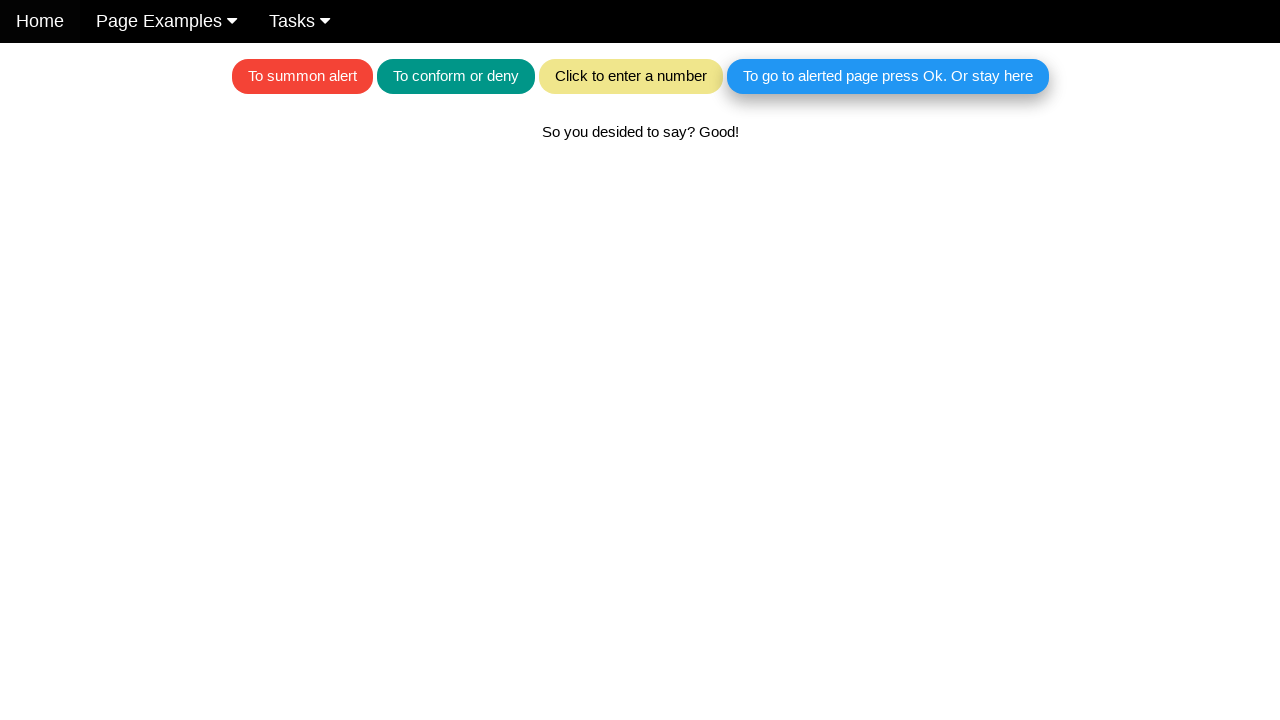

Located the text element that confirms user stayed on page
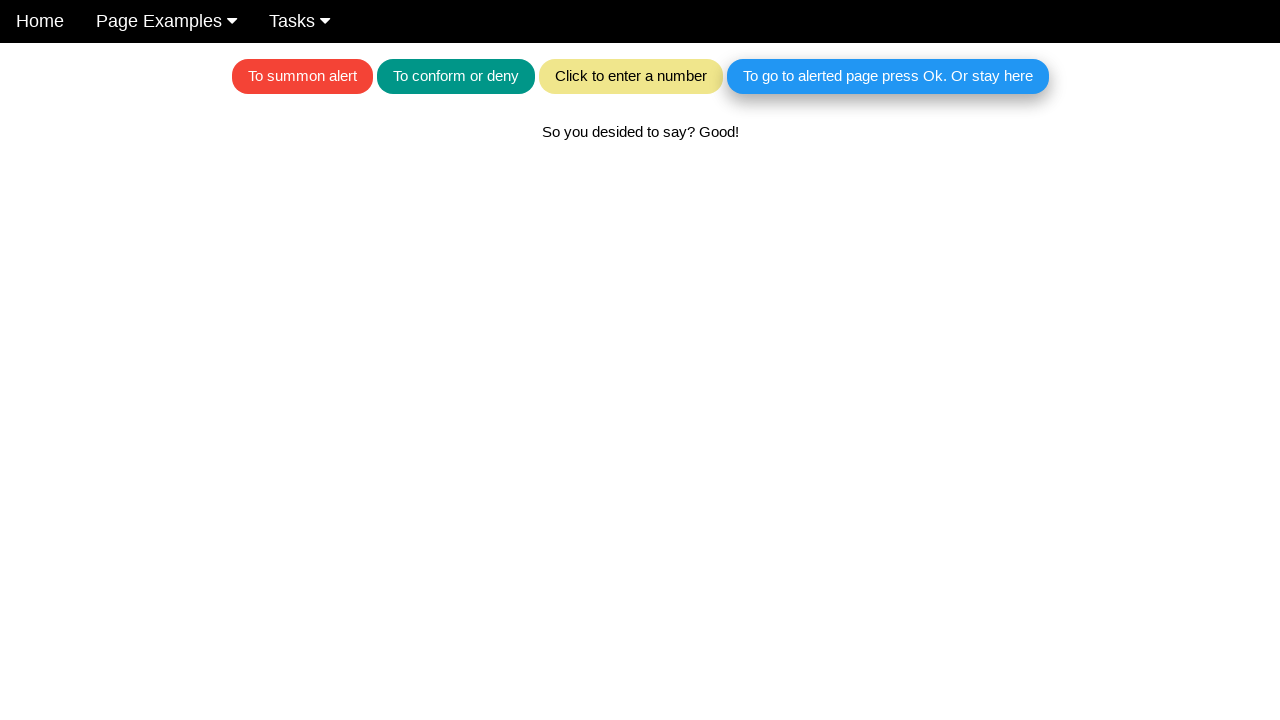

Verified page text confirms user stayed on page after dismissing alert
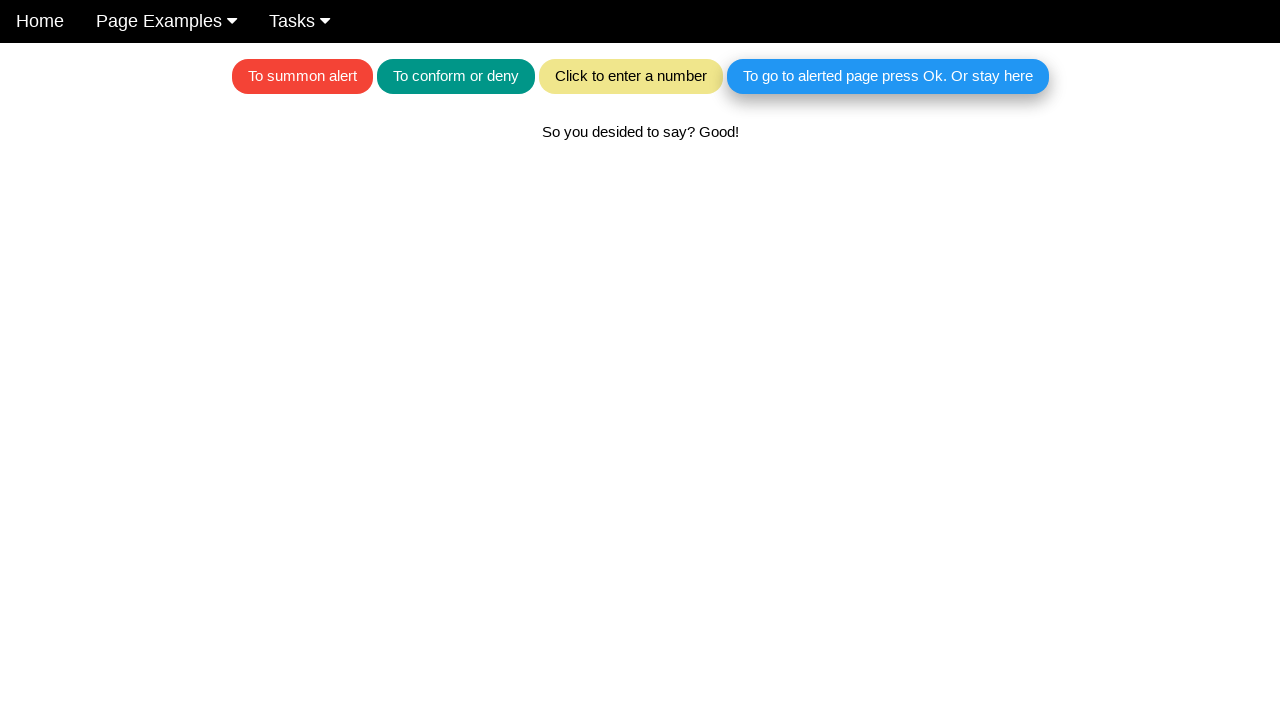

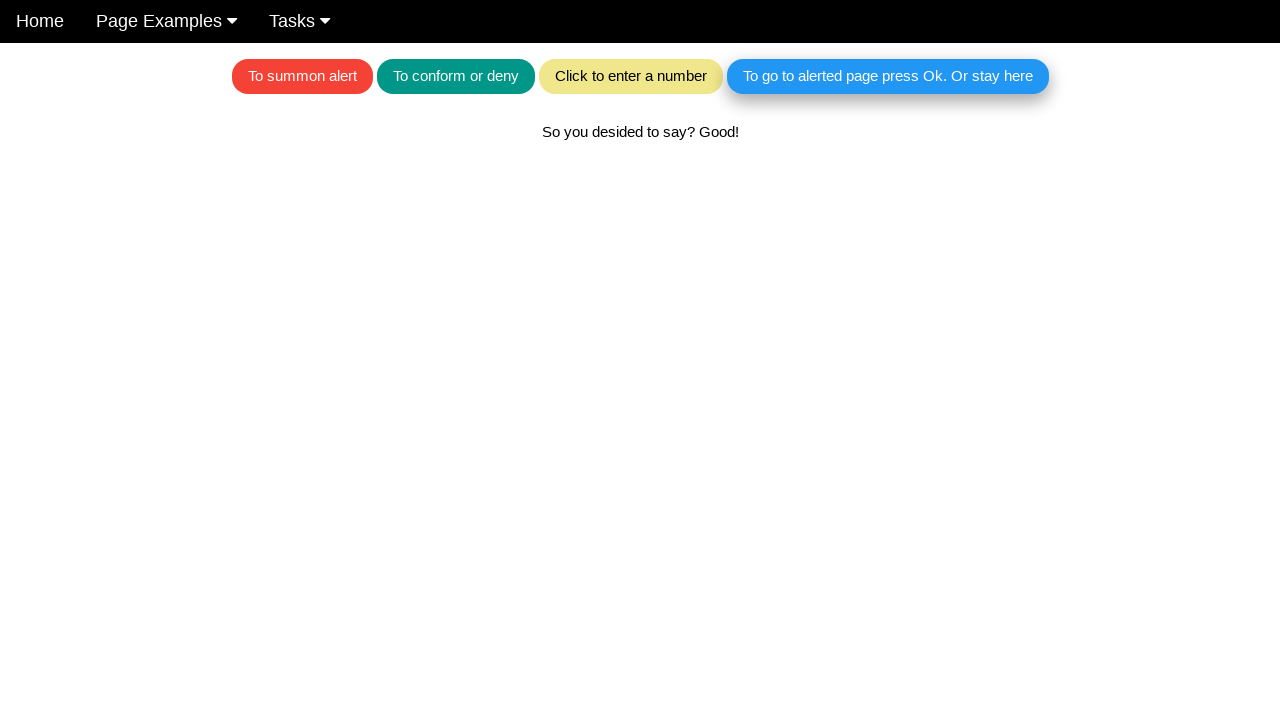